Tests window handling by opening a new window, switching to it to fill a form field, then returning to the parent window to fill another field

Starting URL: https://www.hyrtutorials.com/p/window-handles-practice.html

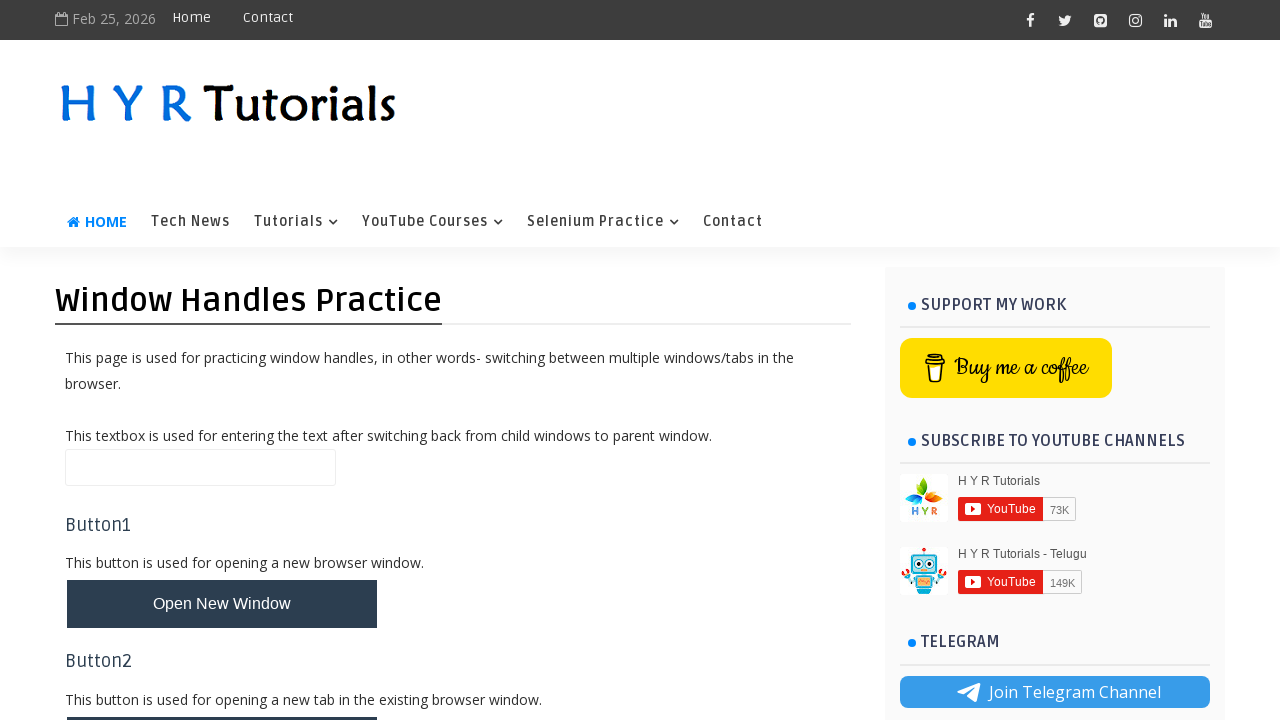

Clicked button to open new window at (222, 604) on #newWindowBtn
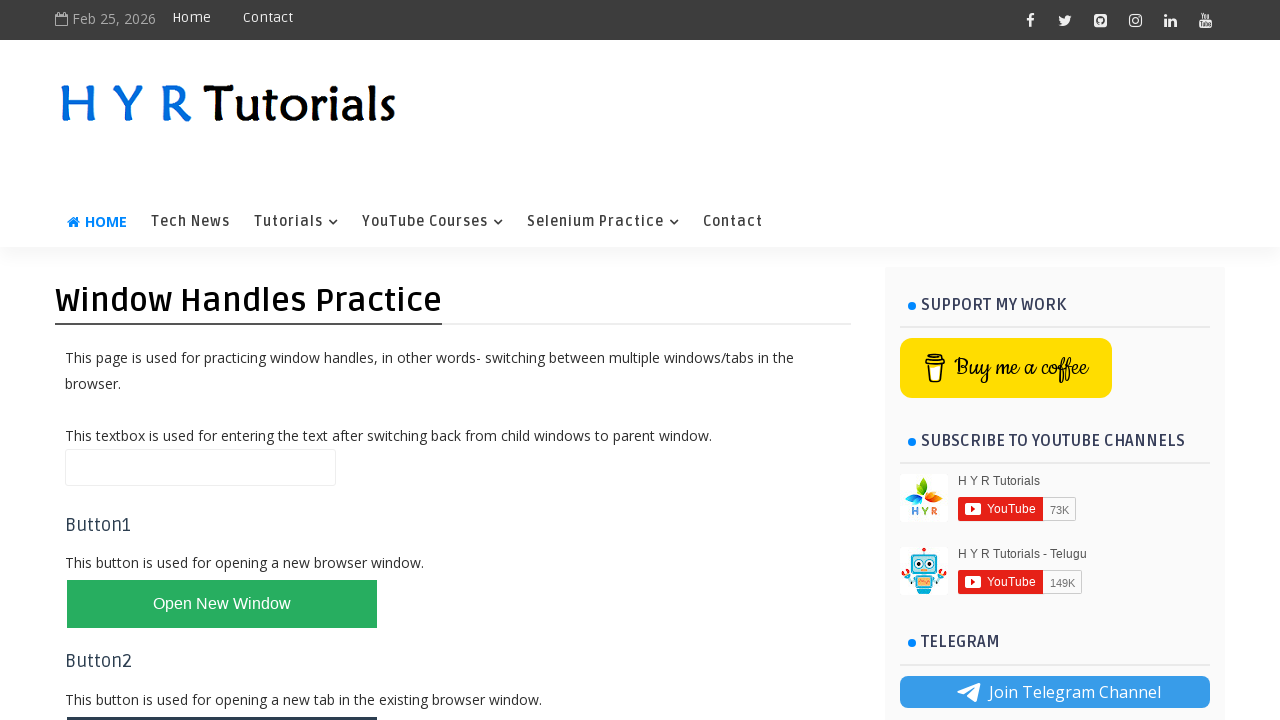

New window opened and captured at (222, 604) on #newWindowBtn
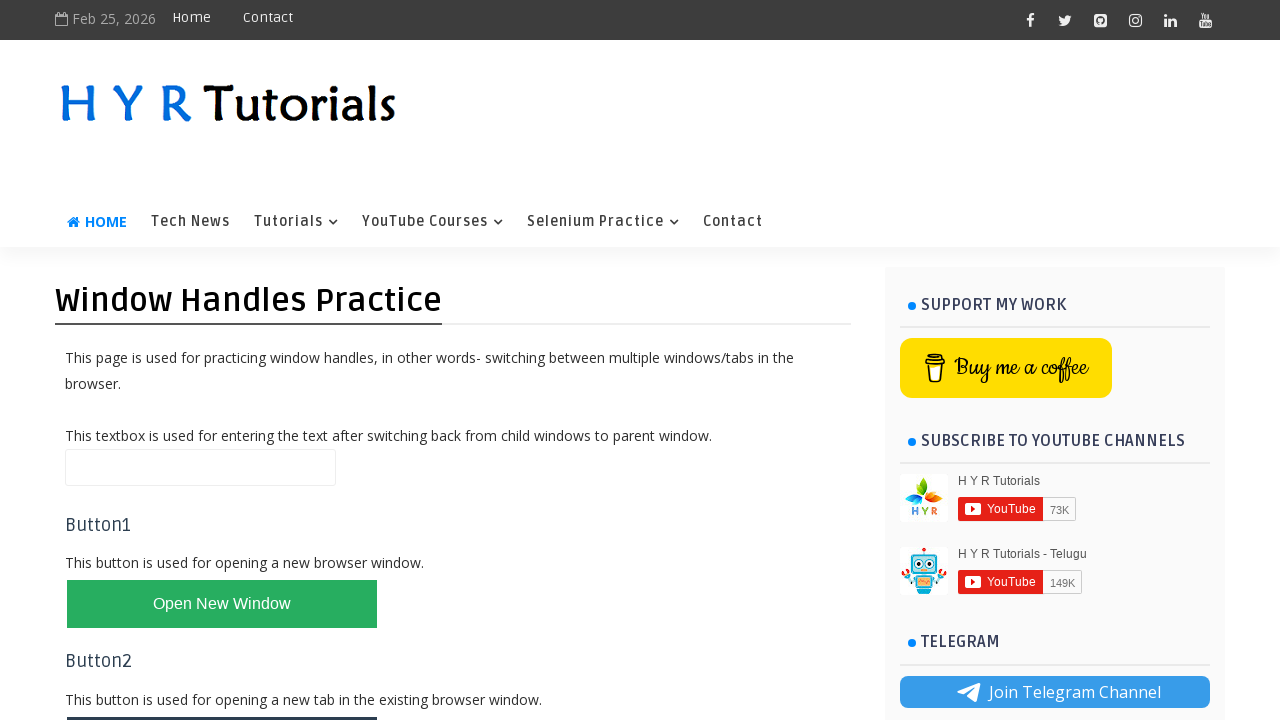

Switched to new window context
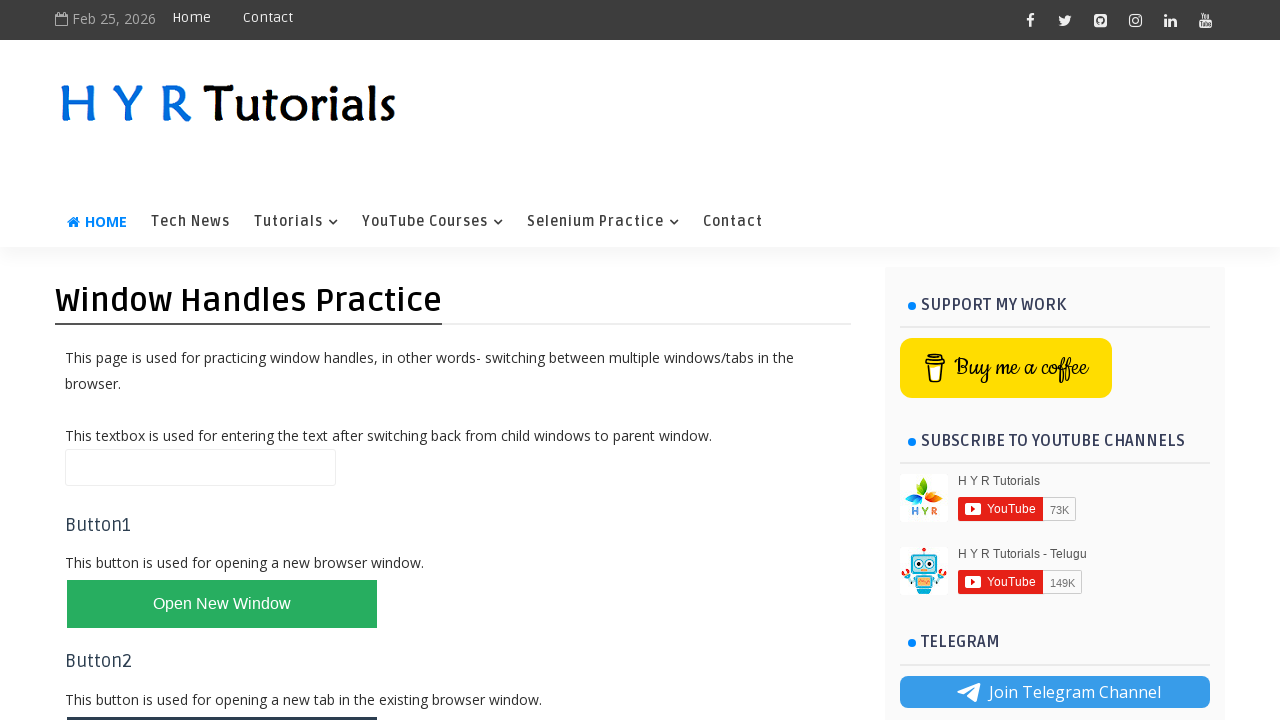

Filled 'Enter First Name' field with 'mahesh babu' in new window on //input[@placeholder='Enter First Name']
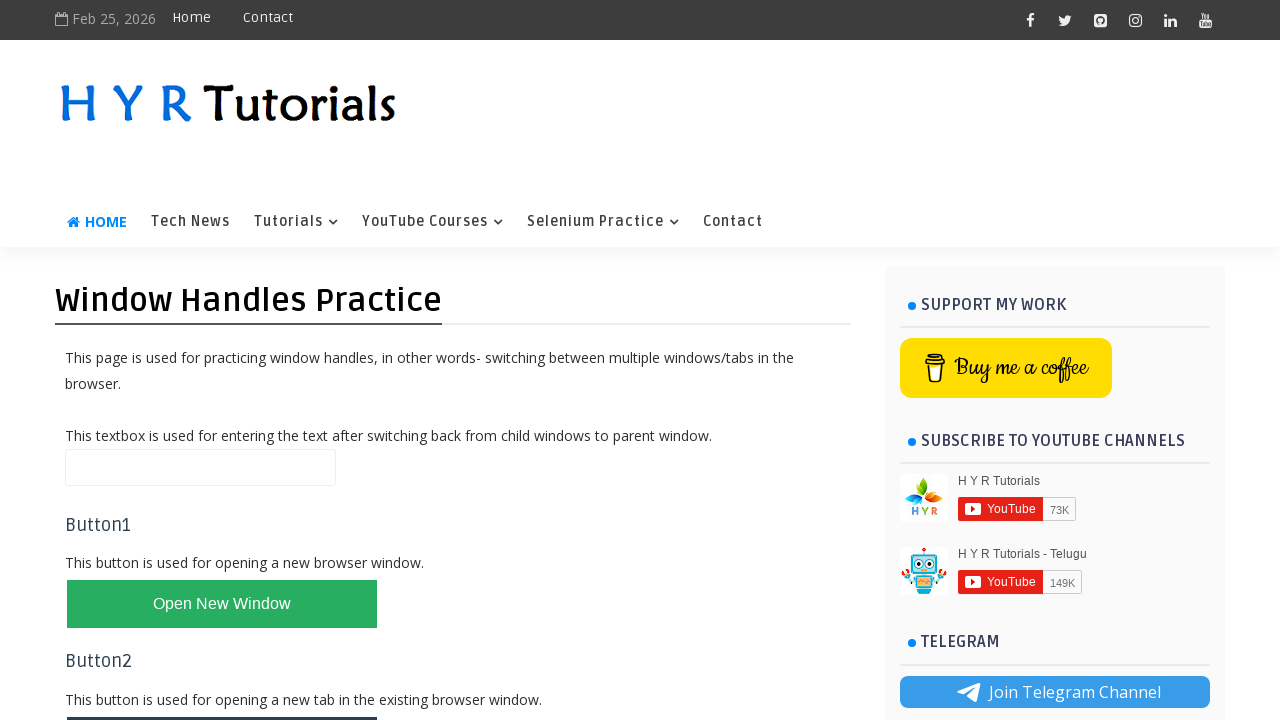

Closed the new window
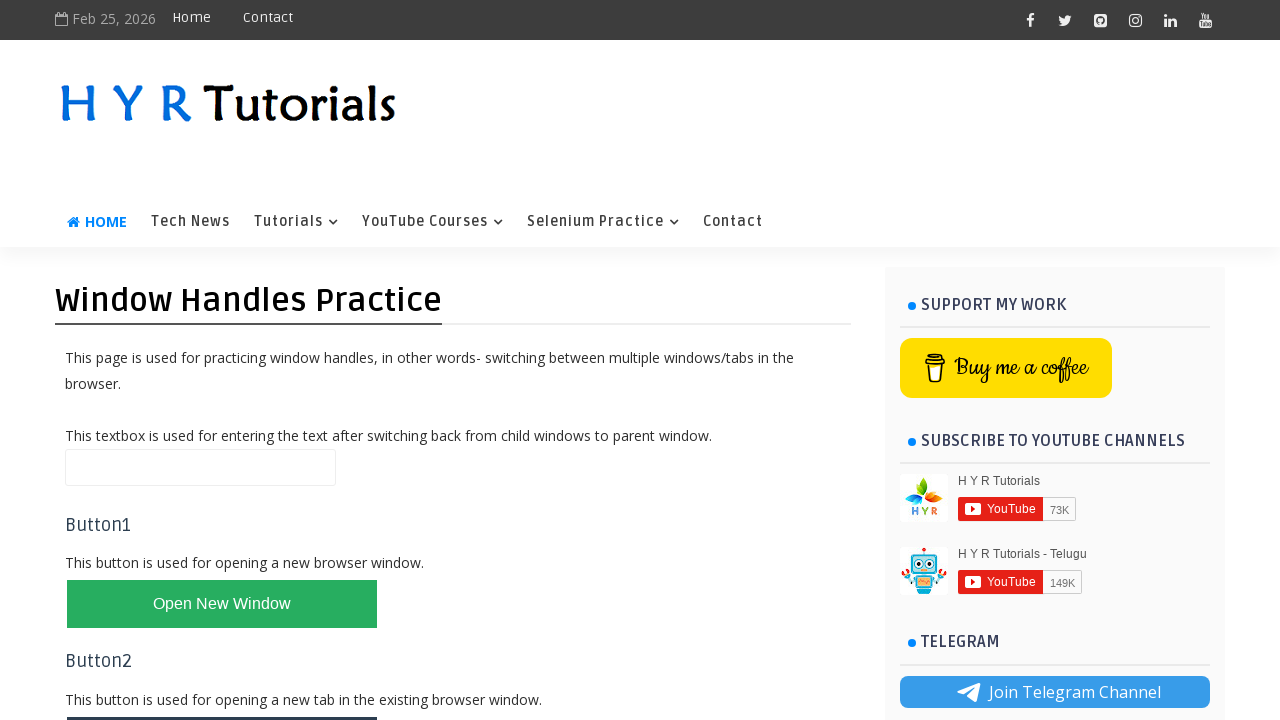

Filled 'name' field with 'rampatruni' in original window on //input[@type='text' and @id='name']
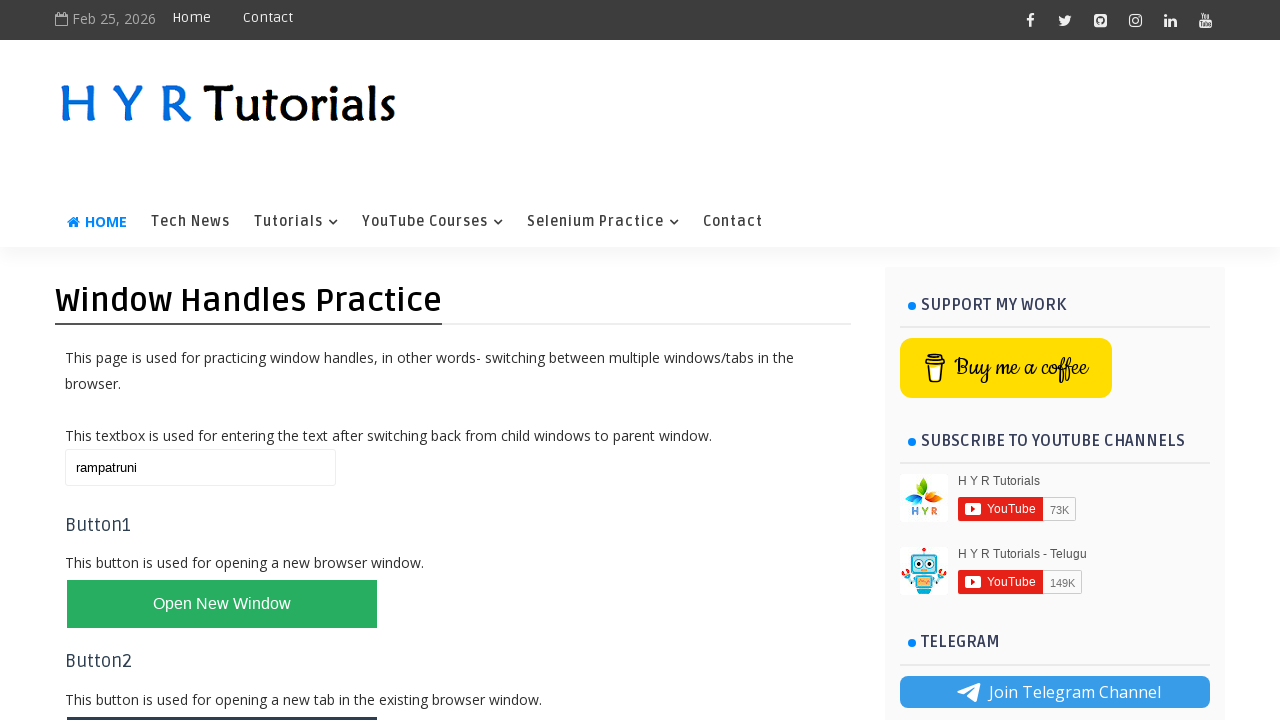

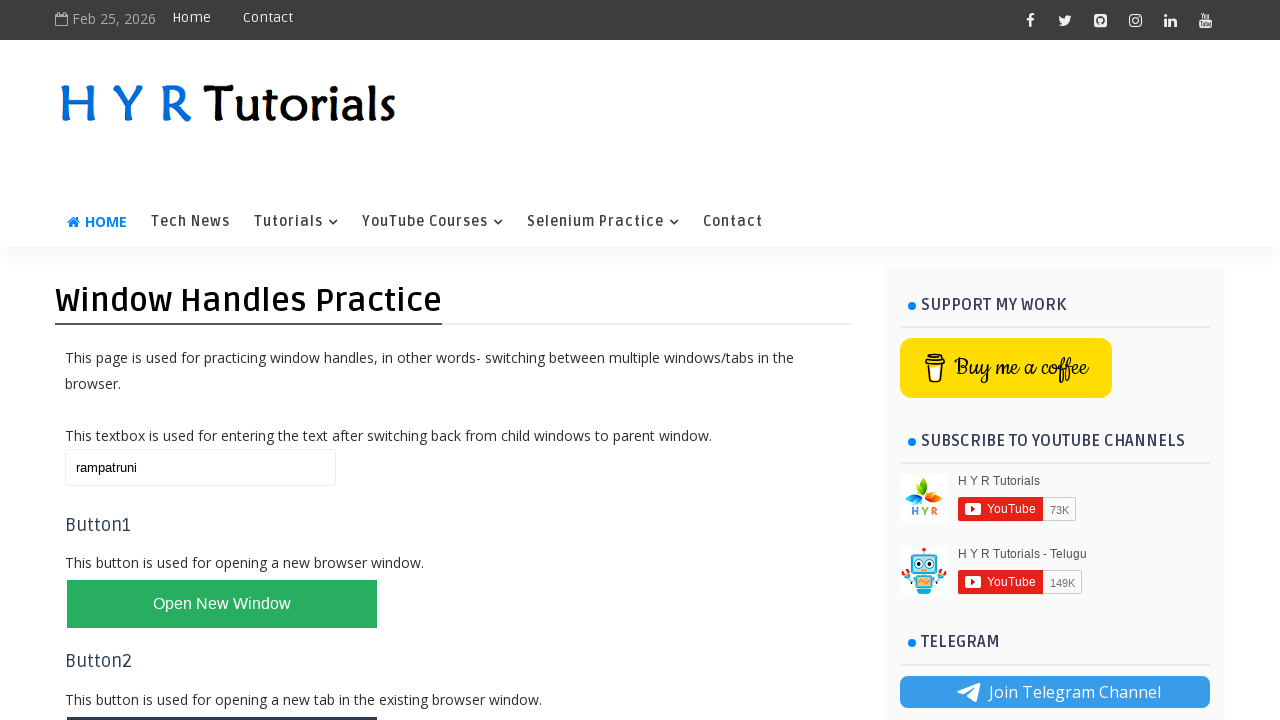